Tests iframe switching functionality by switching to an iframe, clicking a button inside it, then switching back to the main page and clicking the menu button

Starting URL: https://www.w3schools.com/js/tryit.asp?filename=tryjs_myfirst

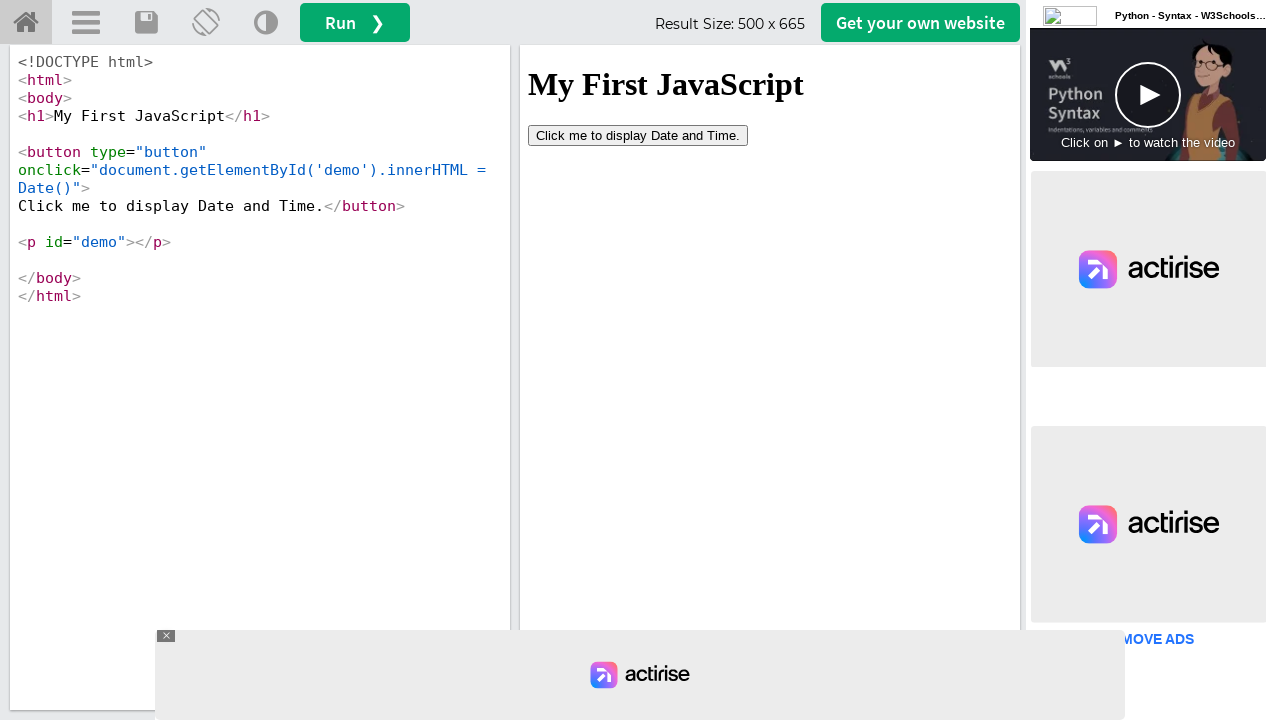

Located iframe element with name 'iframeResult'
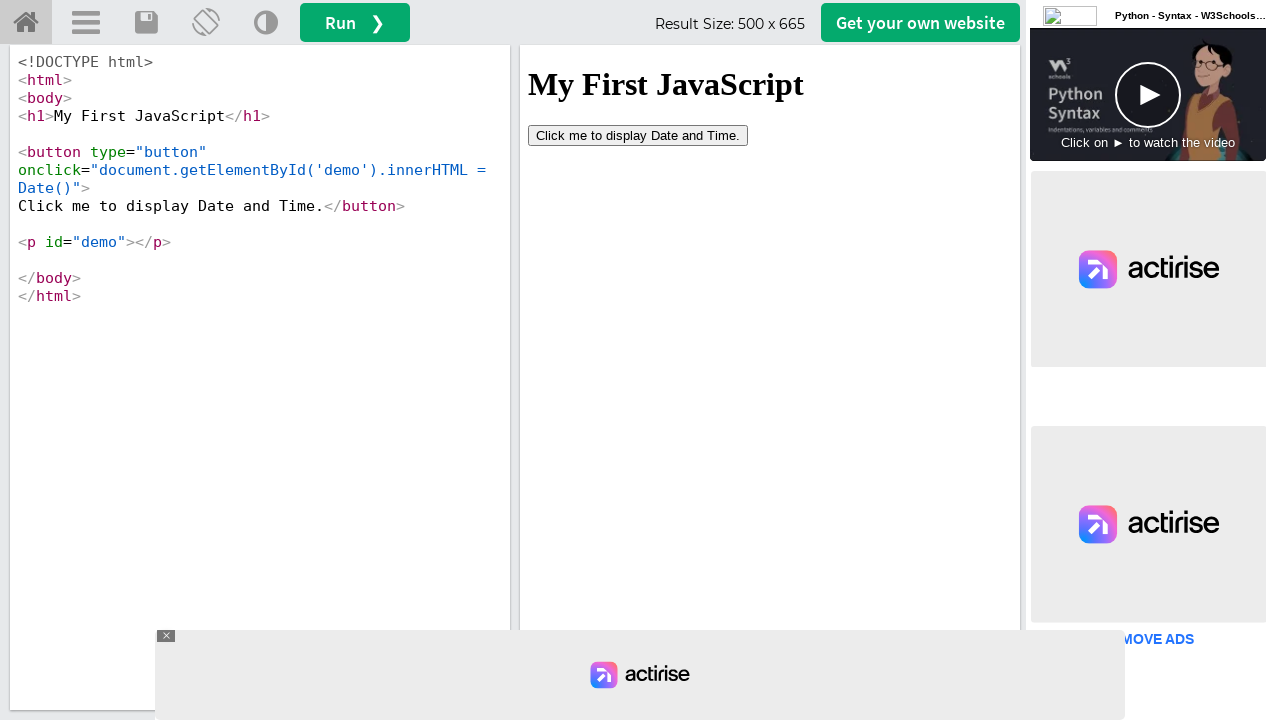

Clicked button inside iframe at (638, 135) on iframe[name='iframeResult'] >> internal:control=enter-frame >> button[type='butt
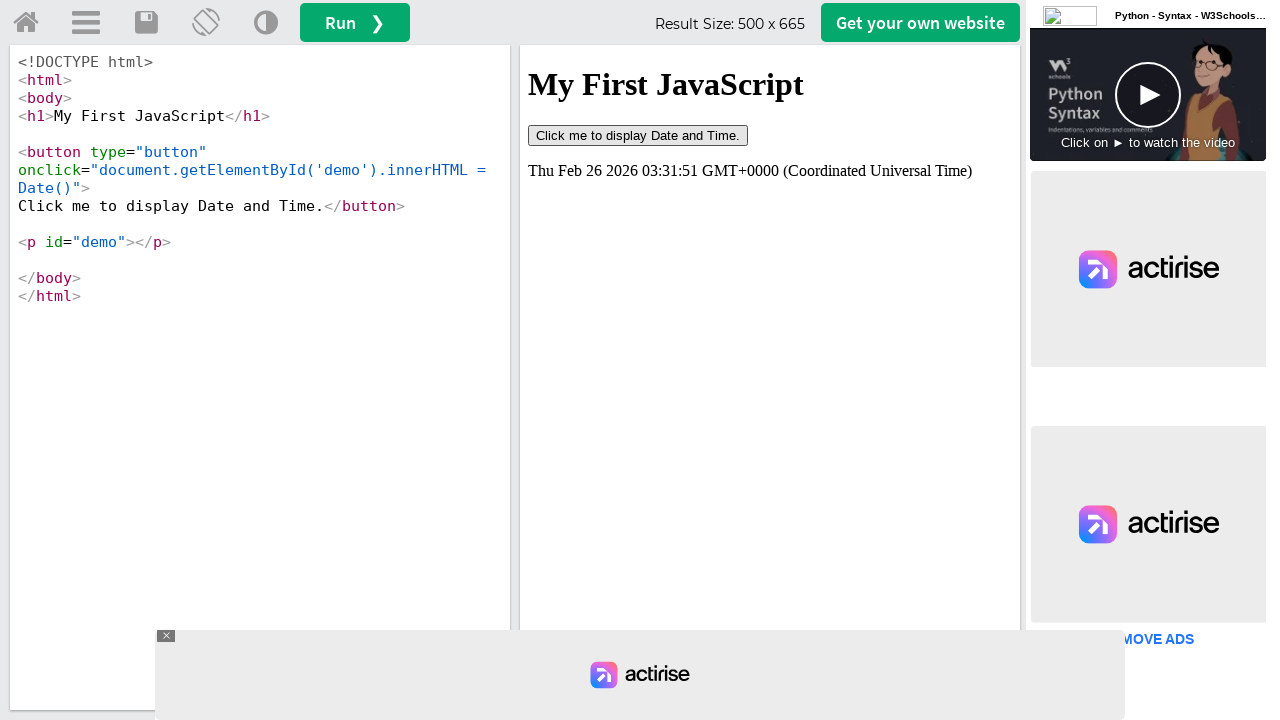

Clicked menu button on main page after switching back from iframe at (86, 23) on #menuButton
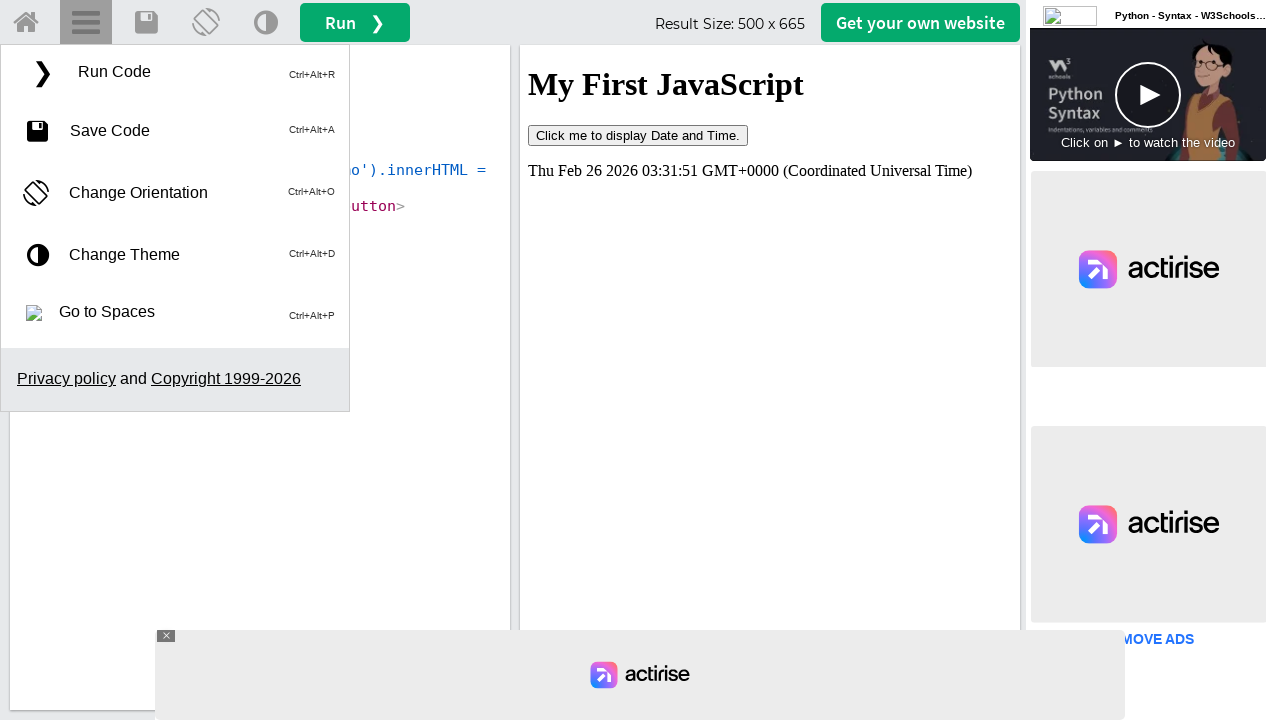

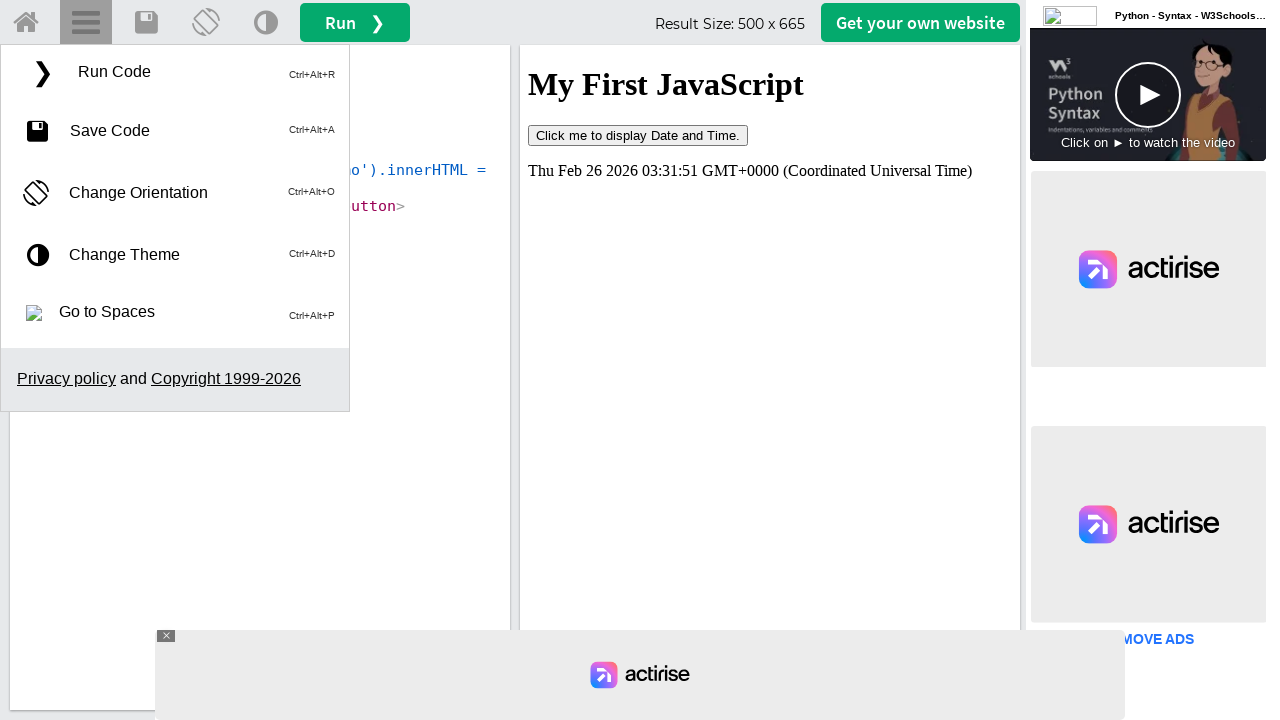